Tests data table sorting by clicking the dues column header (using class attribute) twice and verifying values are sorted in descending order

Starting URL: http://the-internet.herokuapp.com/tables

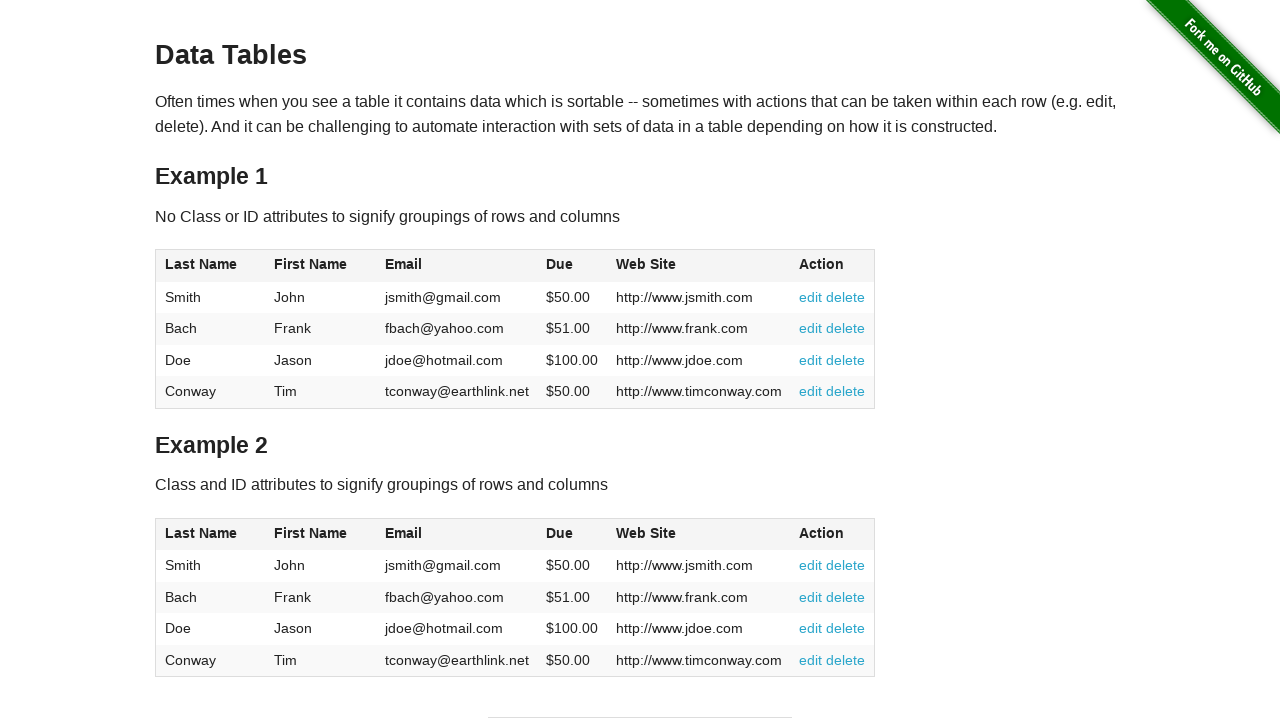

Clicked dues column header to sort ascending at (560, 533) on #table2 thead .dues
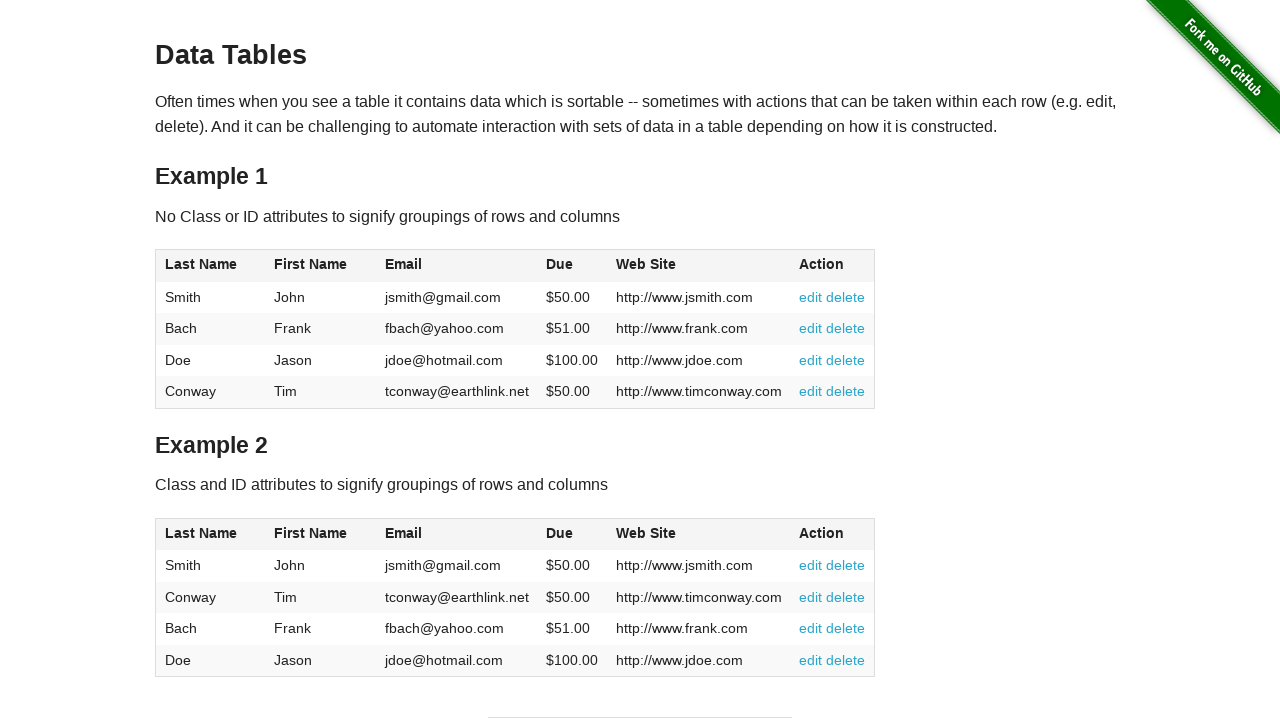

Clicked dues column header again to sort descending at (560, 533) on #table2 thead .dues
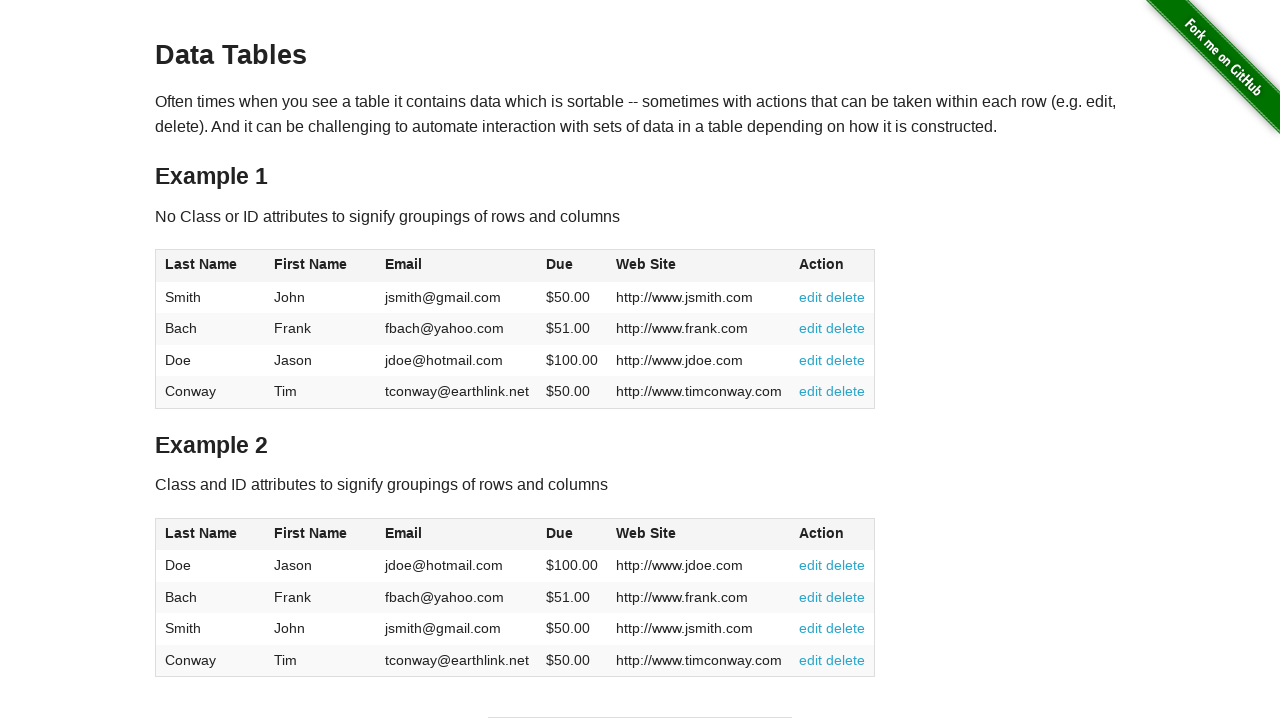

Waited for table to be sorted and dues column is visible
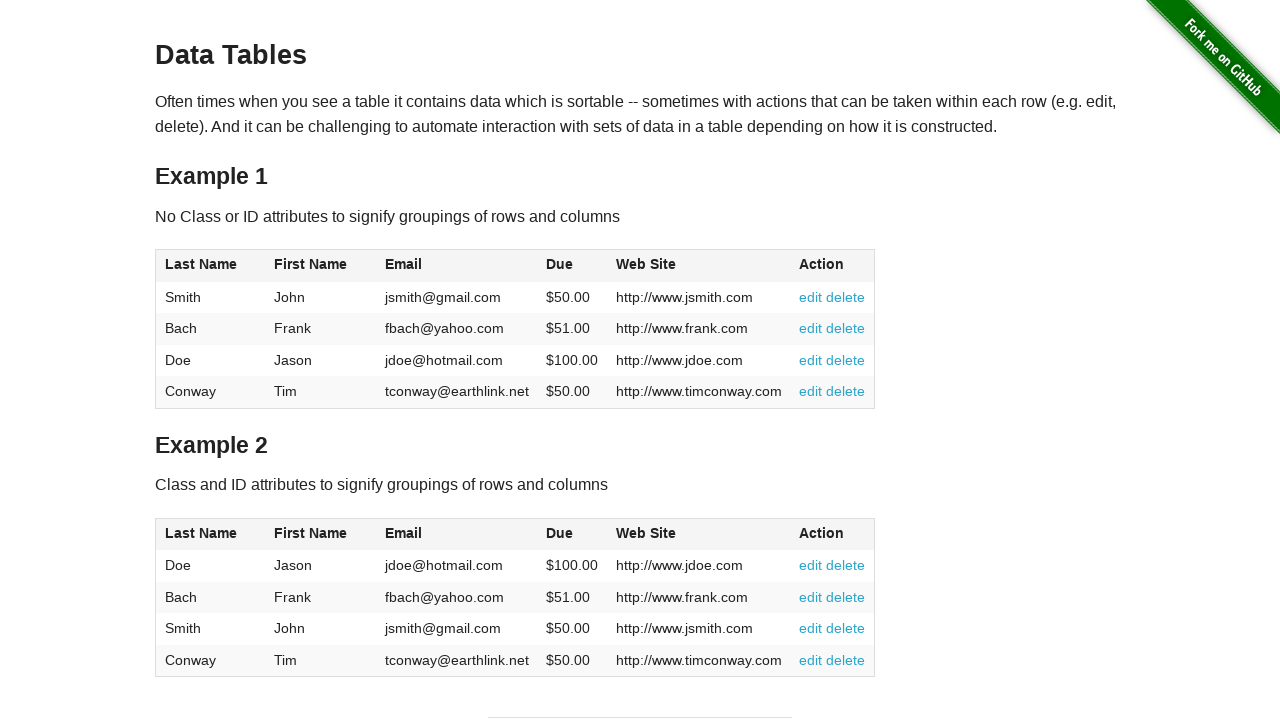

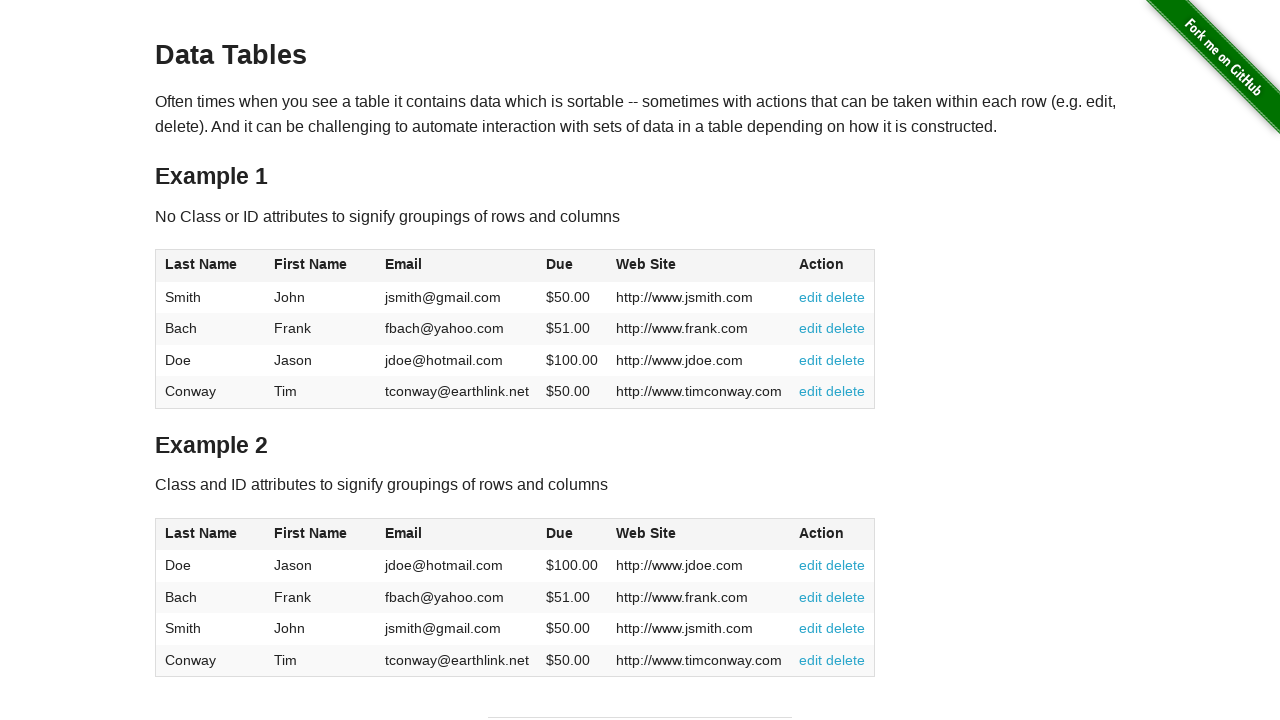